Tests waiting for a specific price value to appear before clicking the book button

Starting URL: http://suninjuly.github.io/explicit_wait2.html

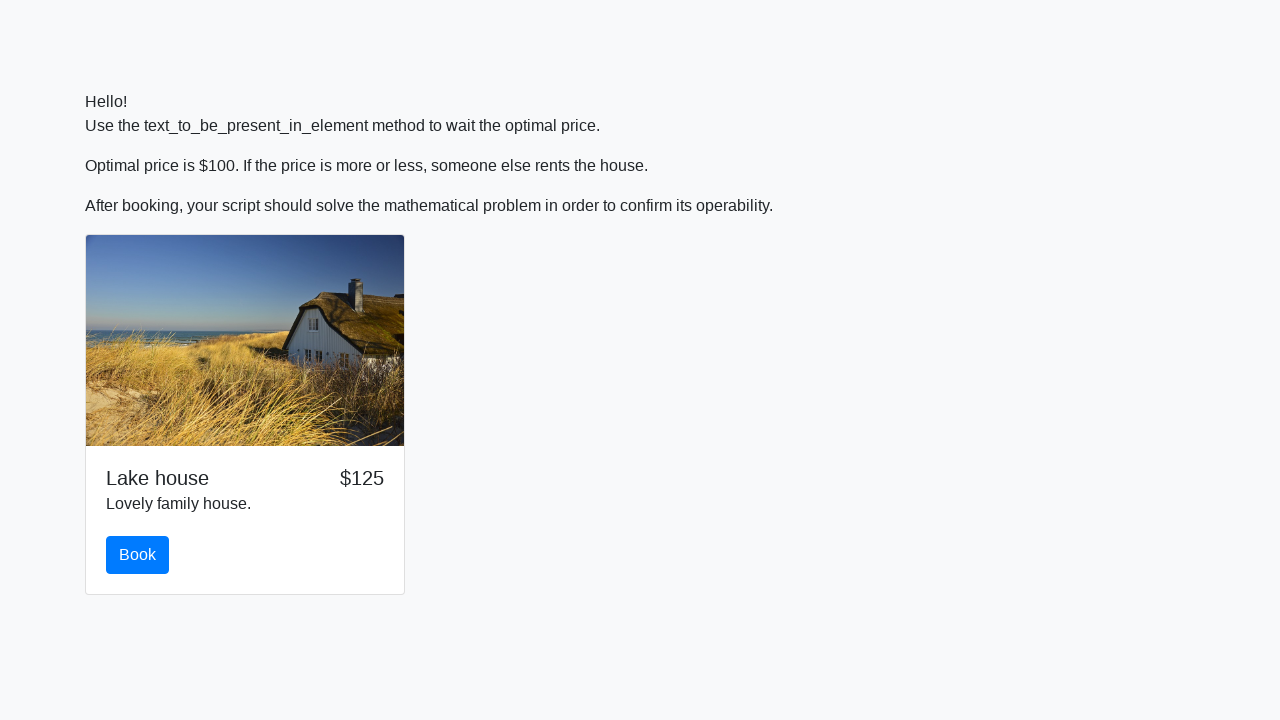

Waited for price to reach $100
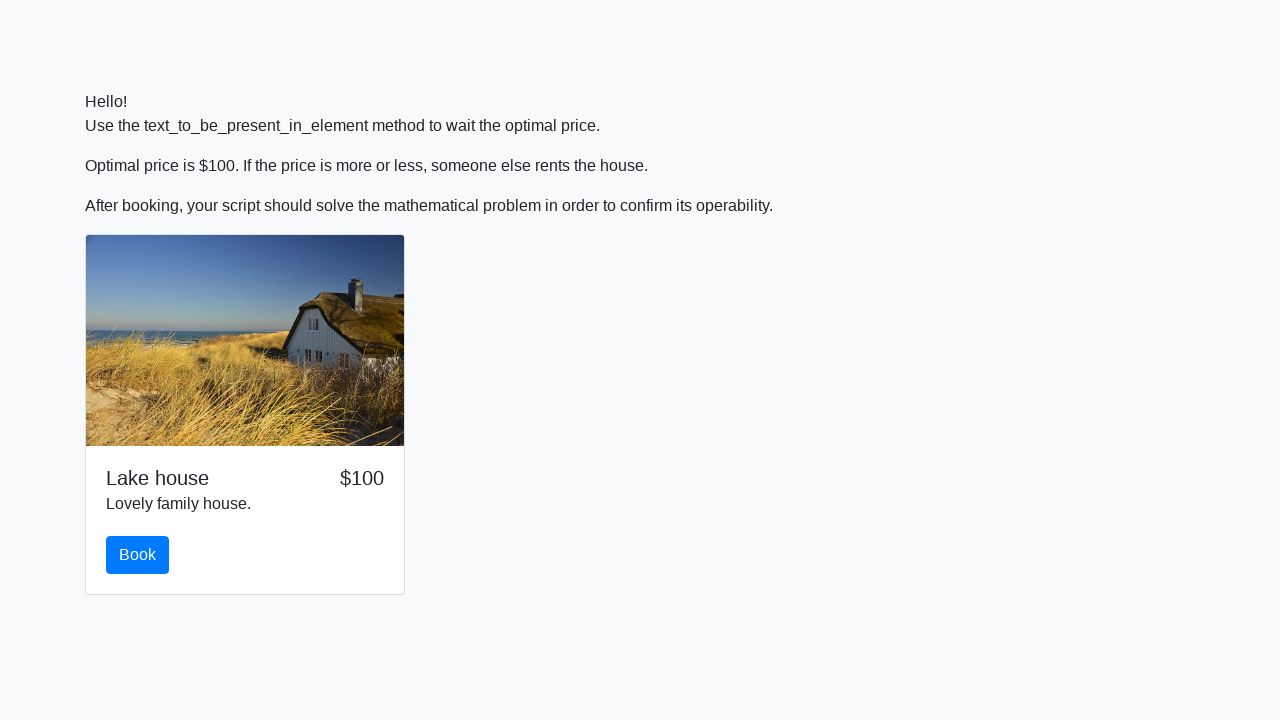

Clicked the book button at (138, 555) on #book
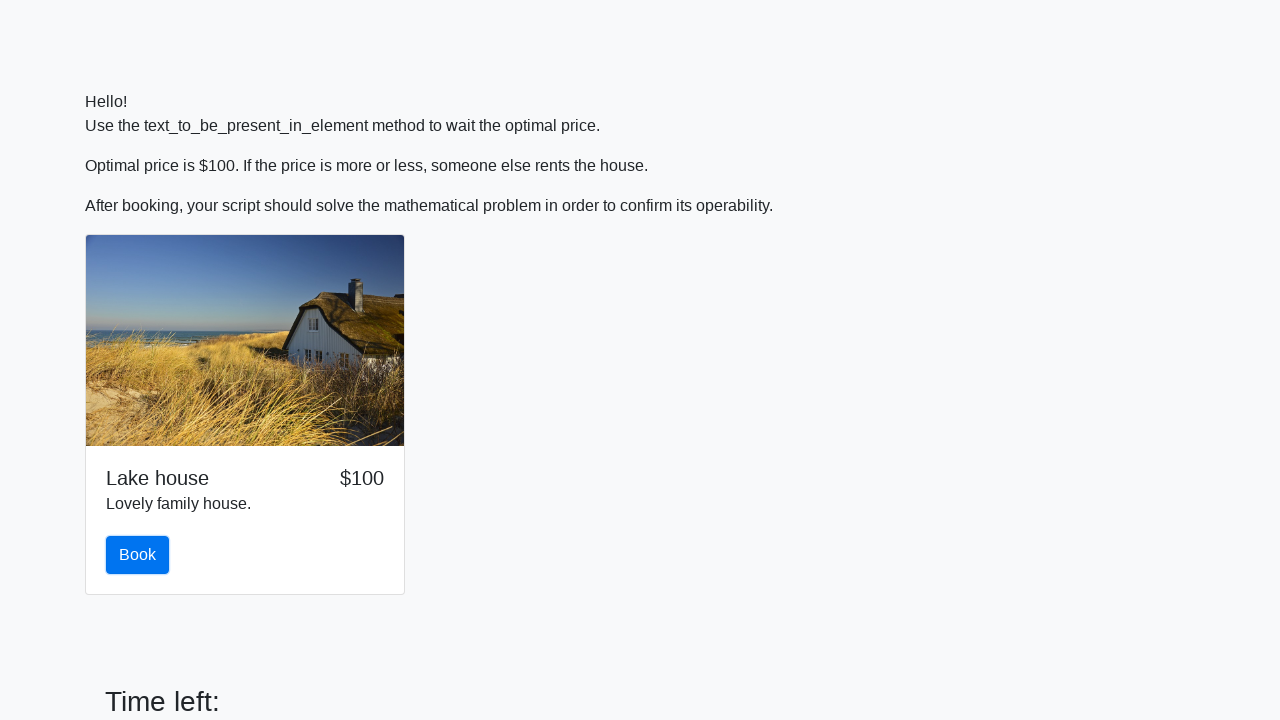

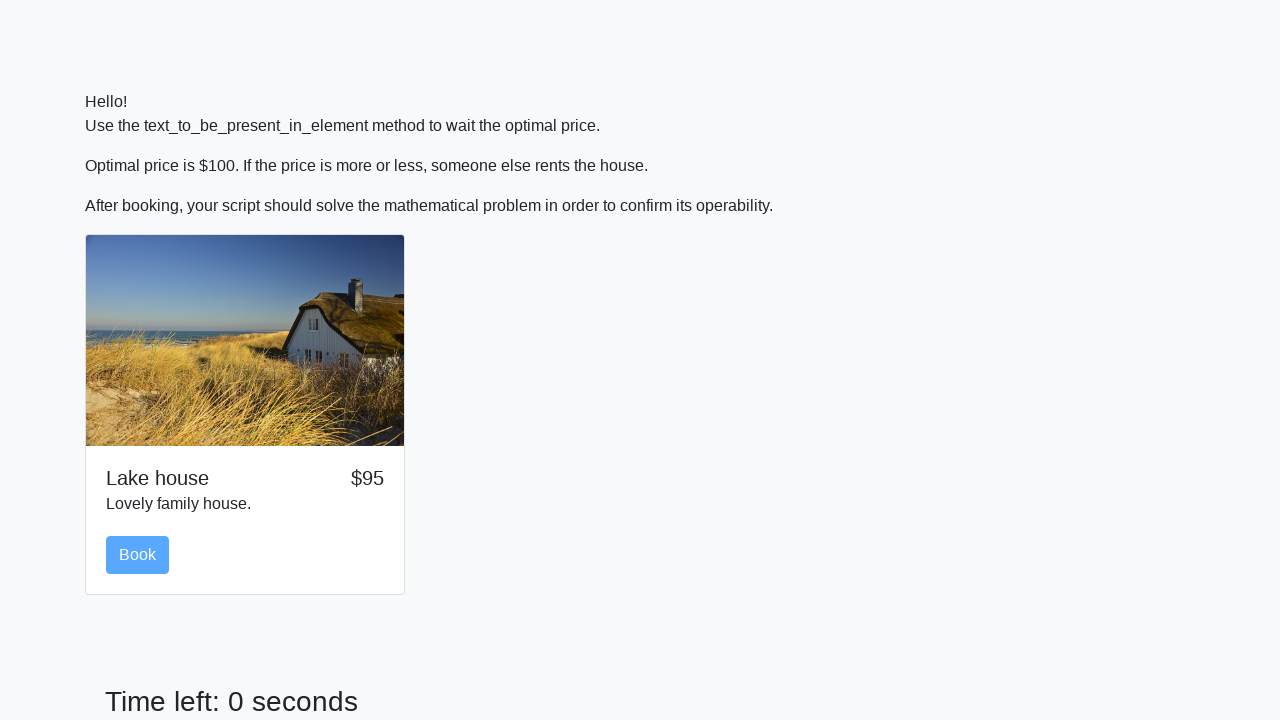